Tests dynamic content loading by clicking a start button and waiting for hidden content to become visible

Starting URL: https://the-internet.herokuapp.com/dynamic_loading/1

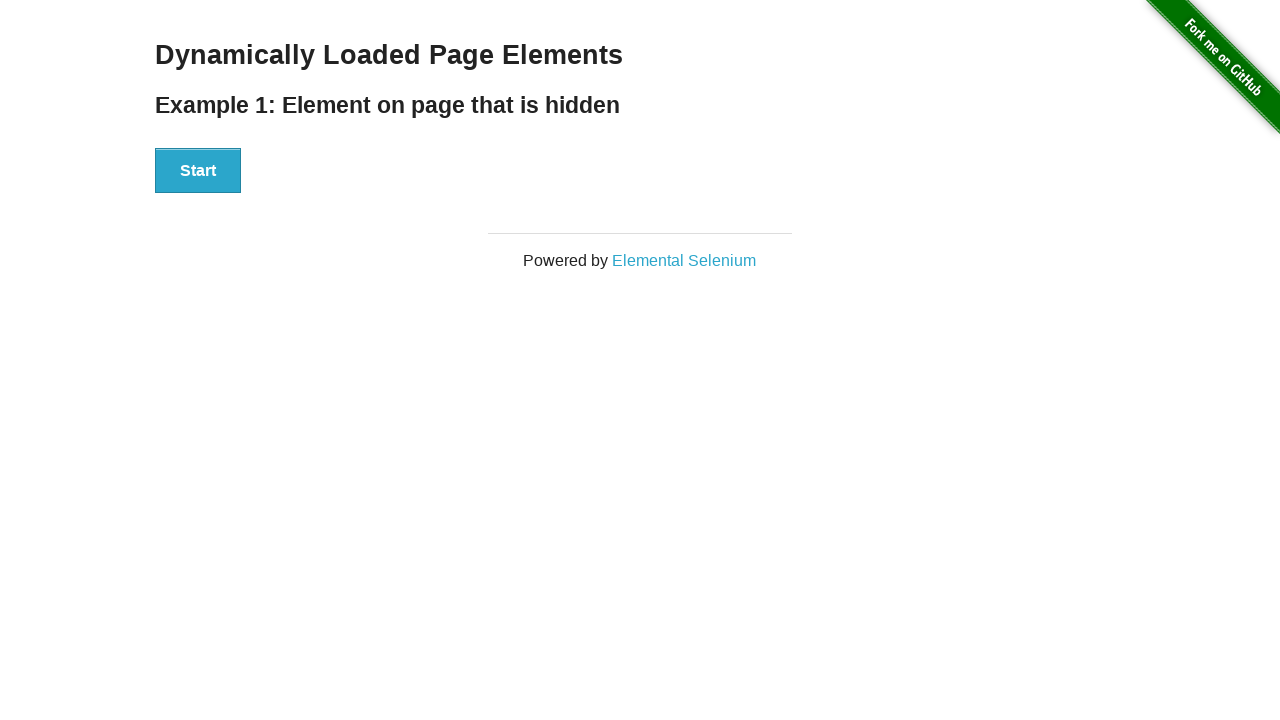

Clicked start button to trigger dynamic loading at (198, 171) on xpath=//*[@id="start"]/button
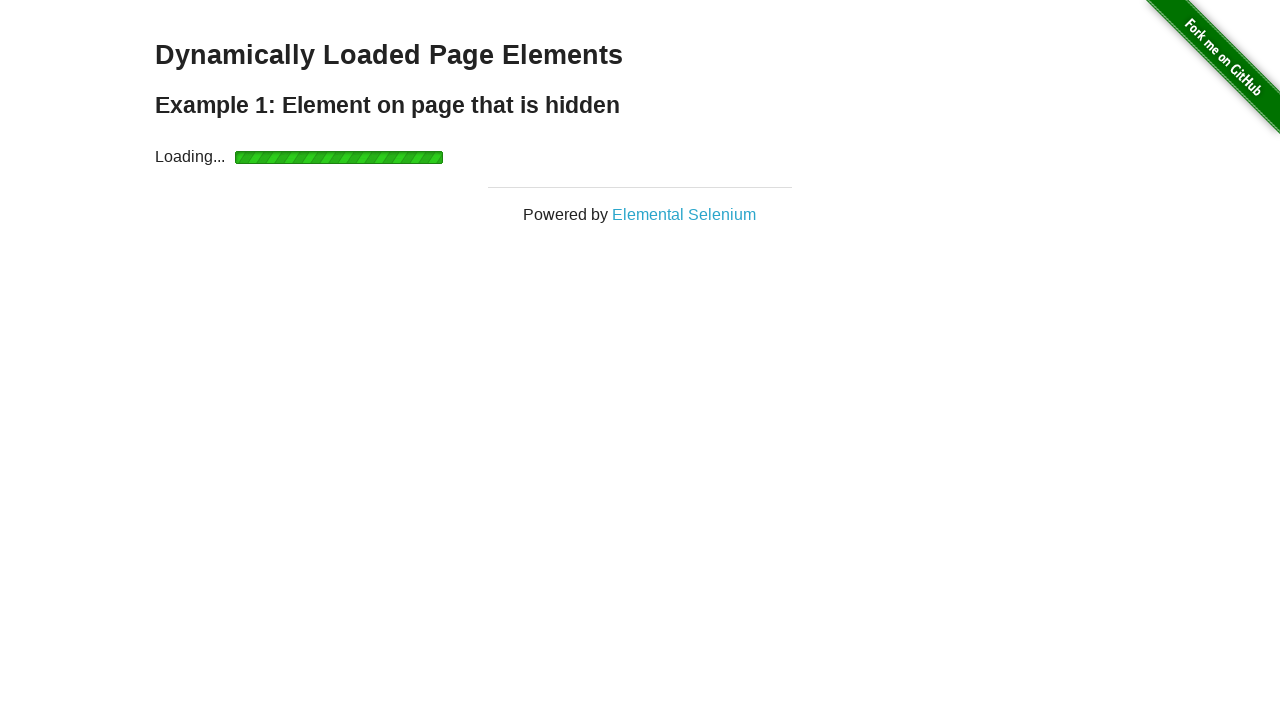

Waited for dynamically loaded content to become visible
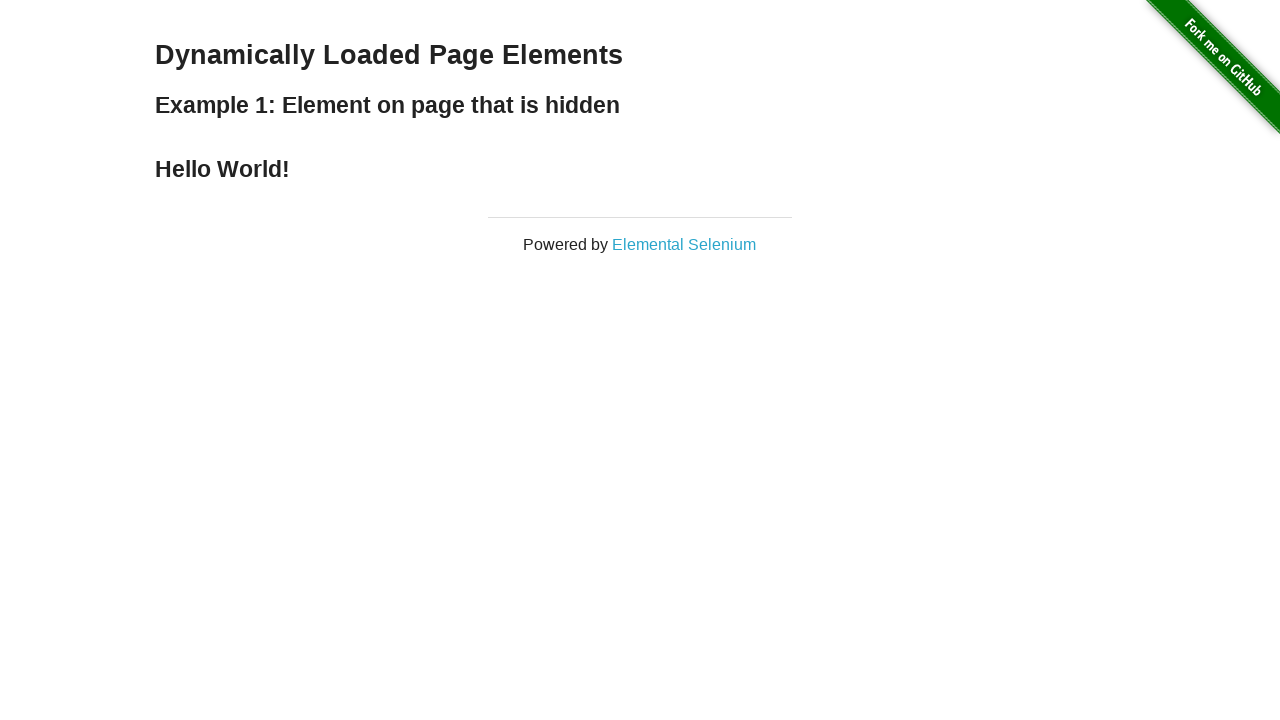

Retrieved text content from loaded element
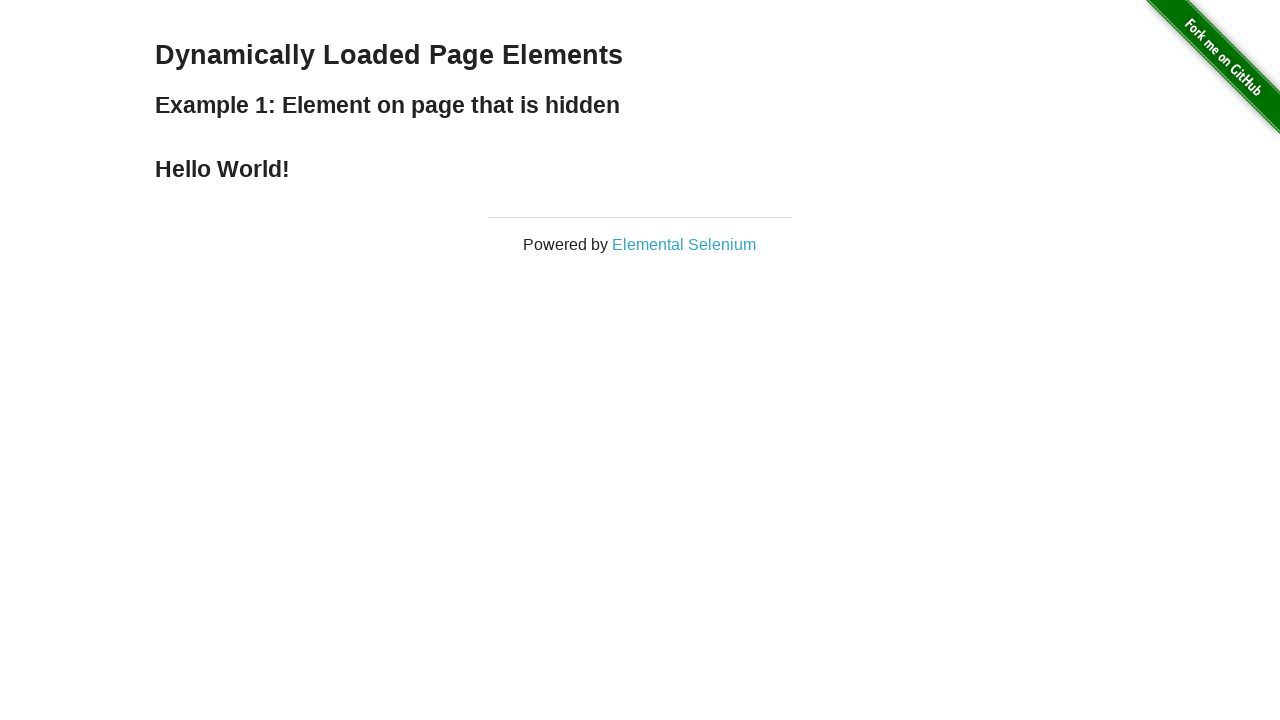

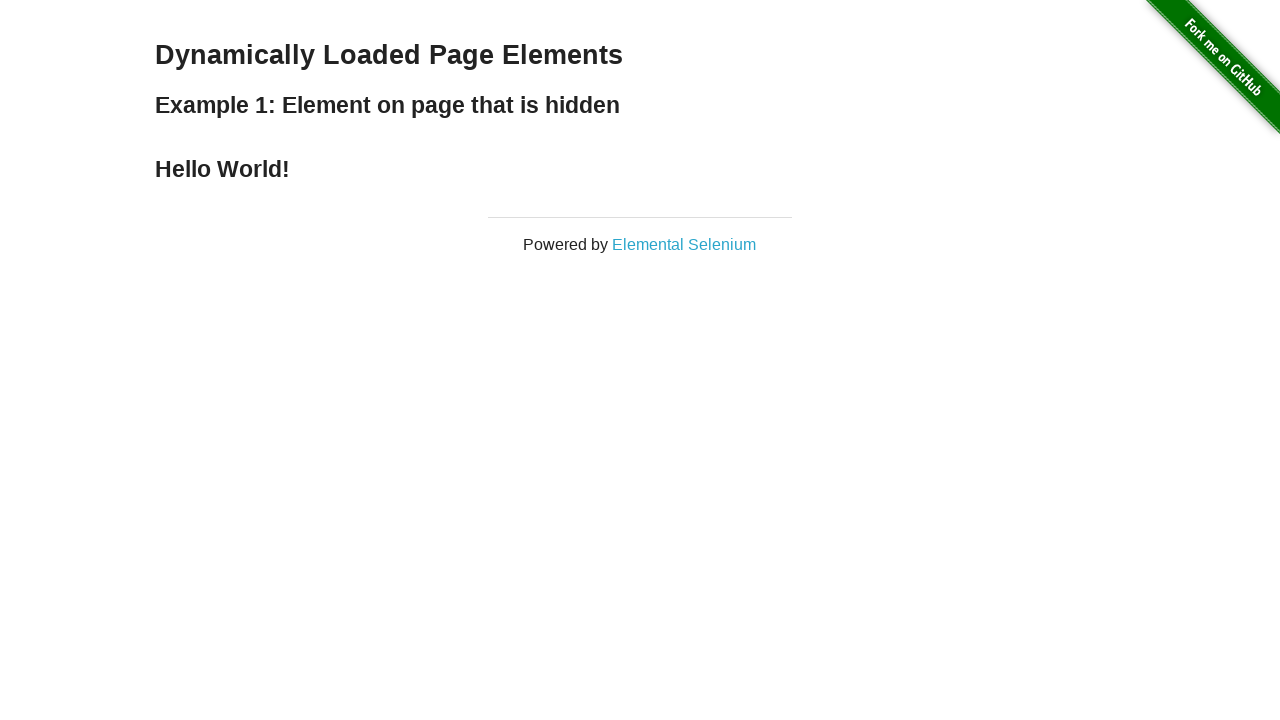